Tests context menu functionality by right-clicking on a designated area and verifying an alert appears

Starting URL: https://the-internet.herokuapp.com/

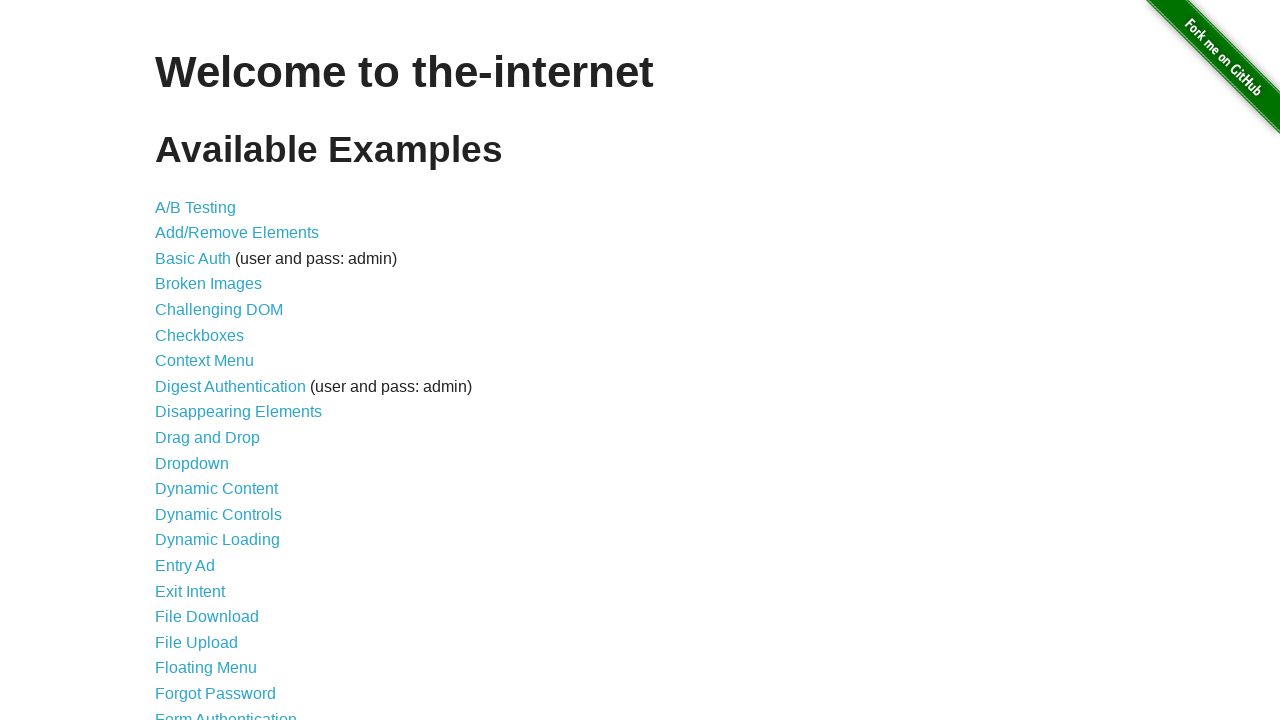

Clicked on Context Menu link at (204, 361) on a:has-text('Context Menu')
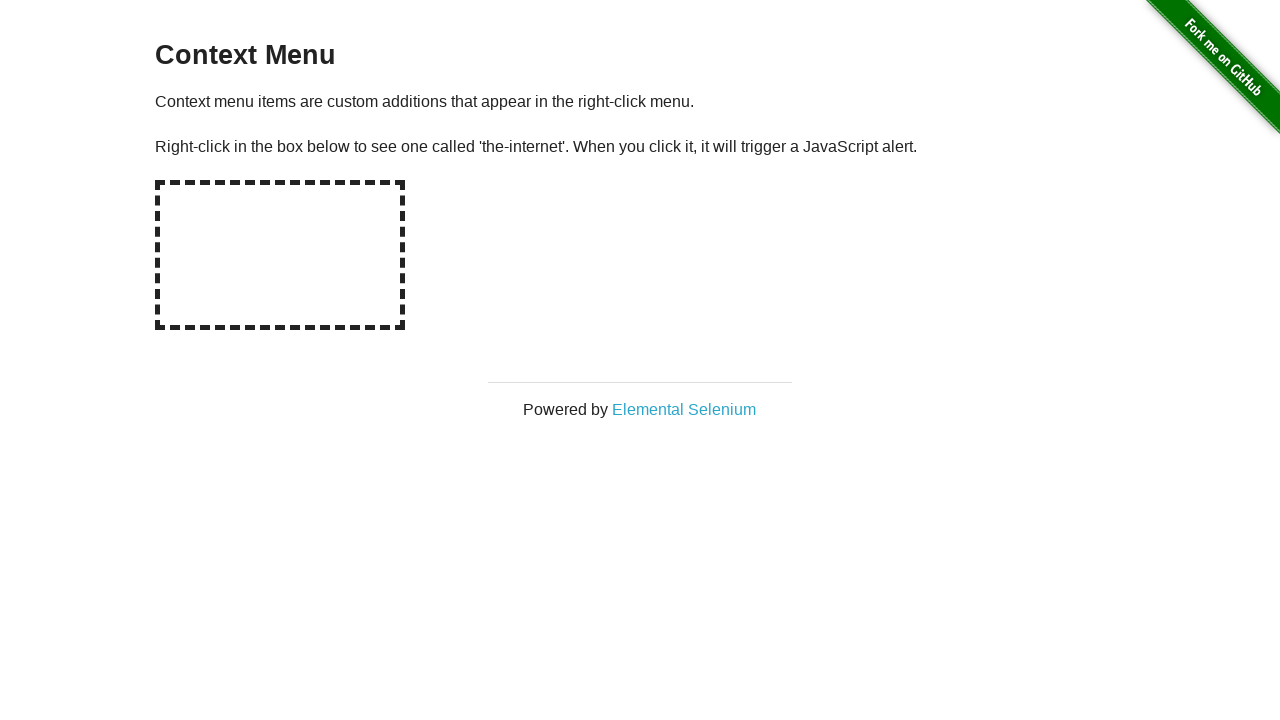

Right-clicked on the hot spot area at (280, 255) on #hot-spot
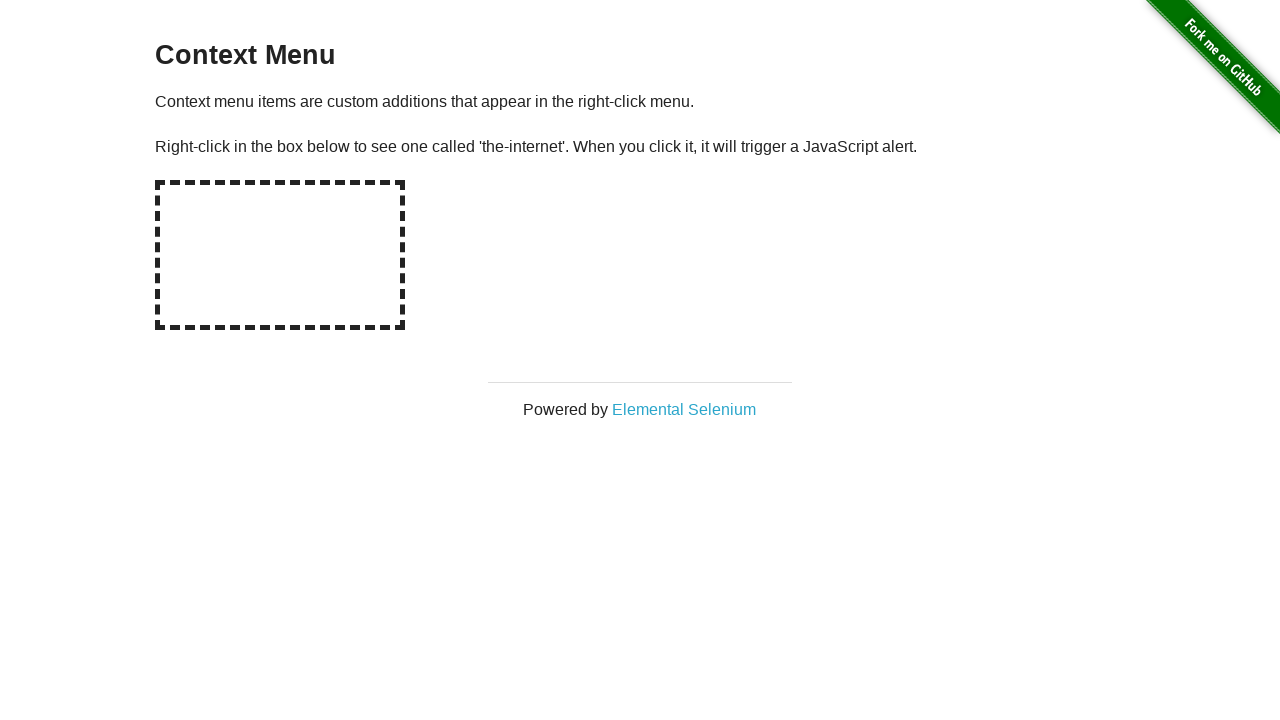

Set up alert dialog handler to accept dialogs
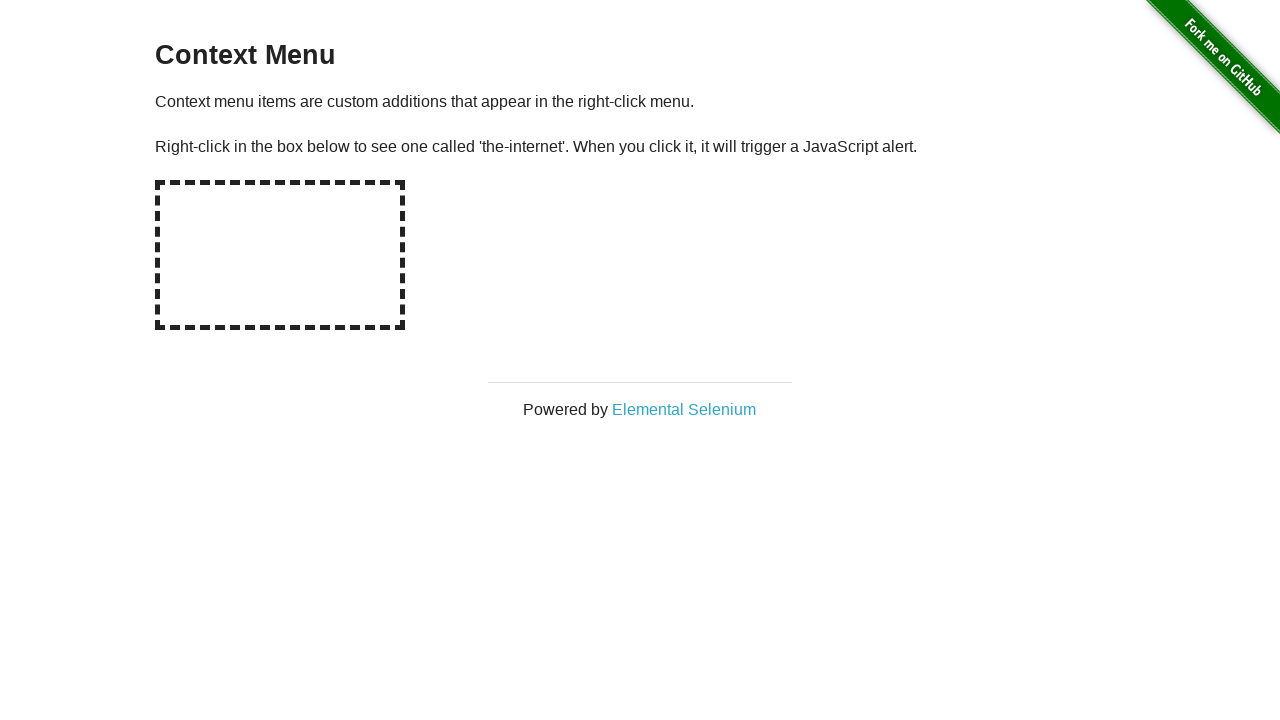

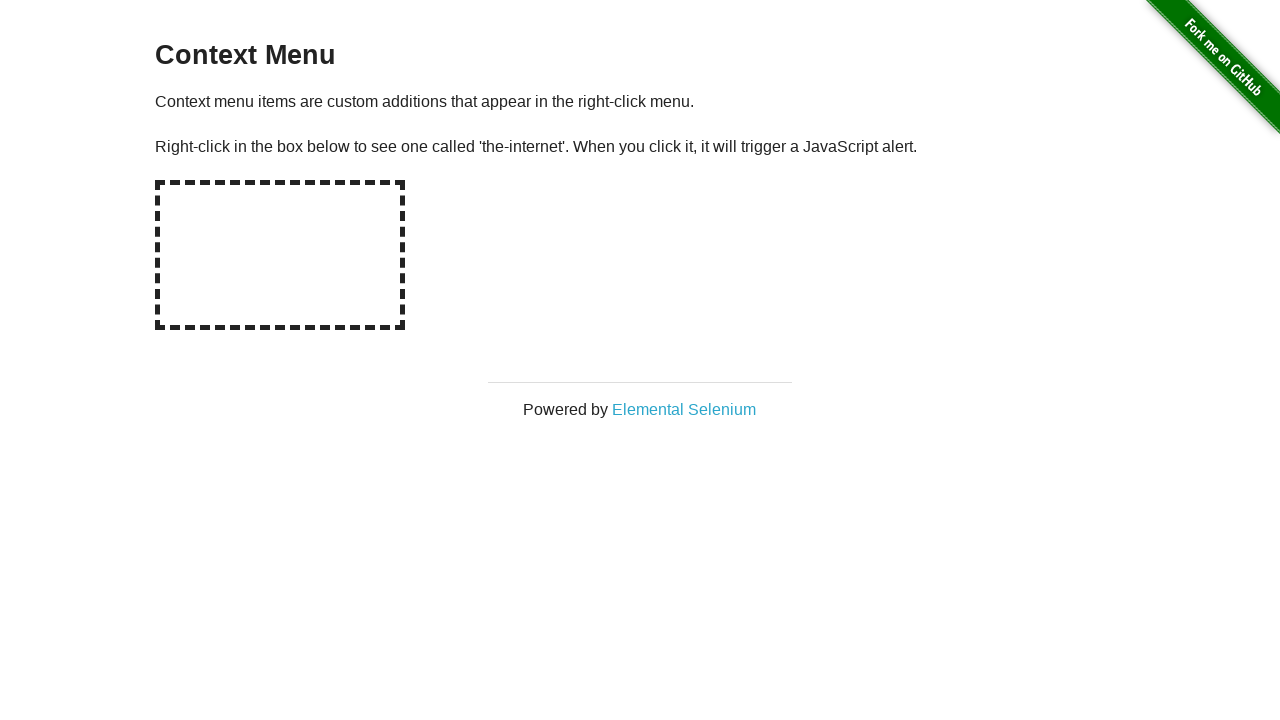